Tests clearing an input field and entering text into an email input to demonstrate send keys functionality

Starting URL: https://www.selenium.dev/selenium/web/inputs.html

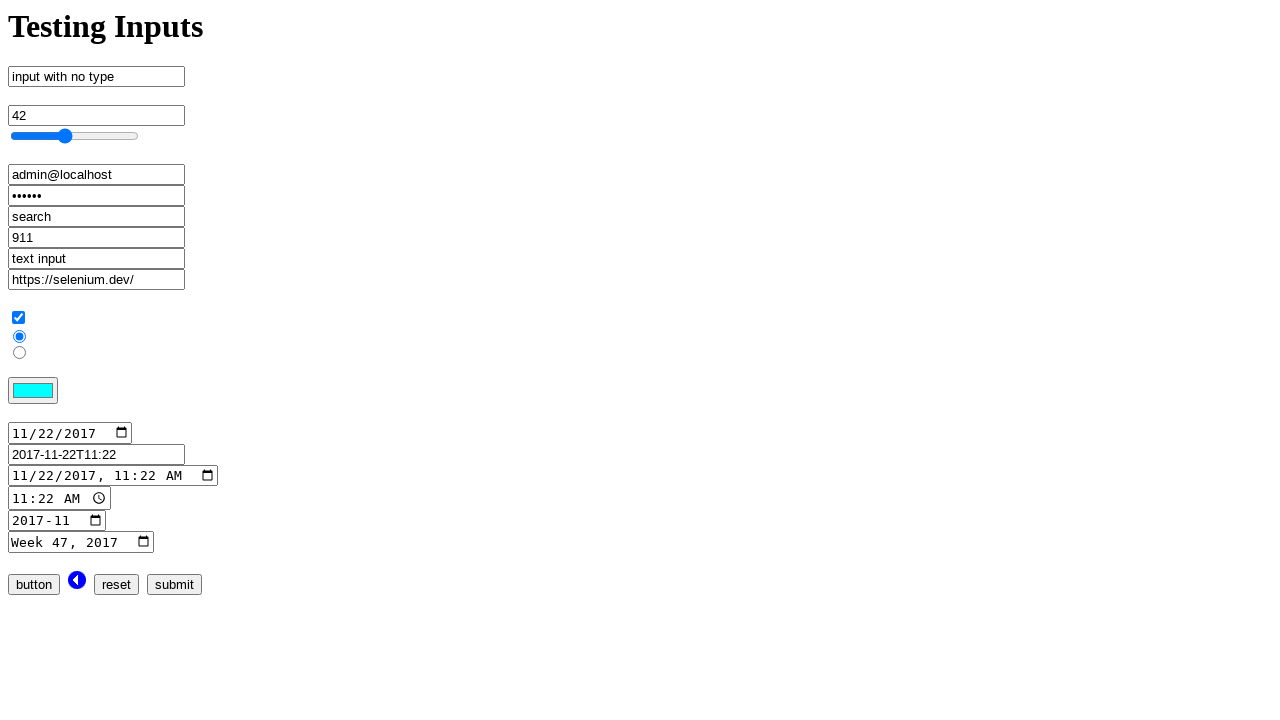

Cleared email input field on input[name='email_input']
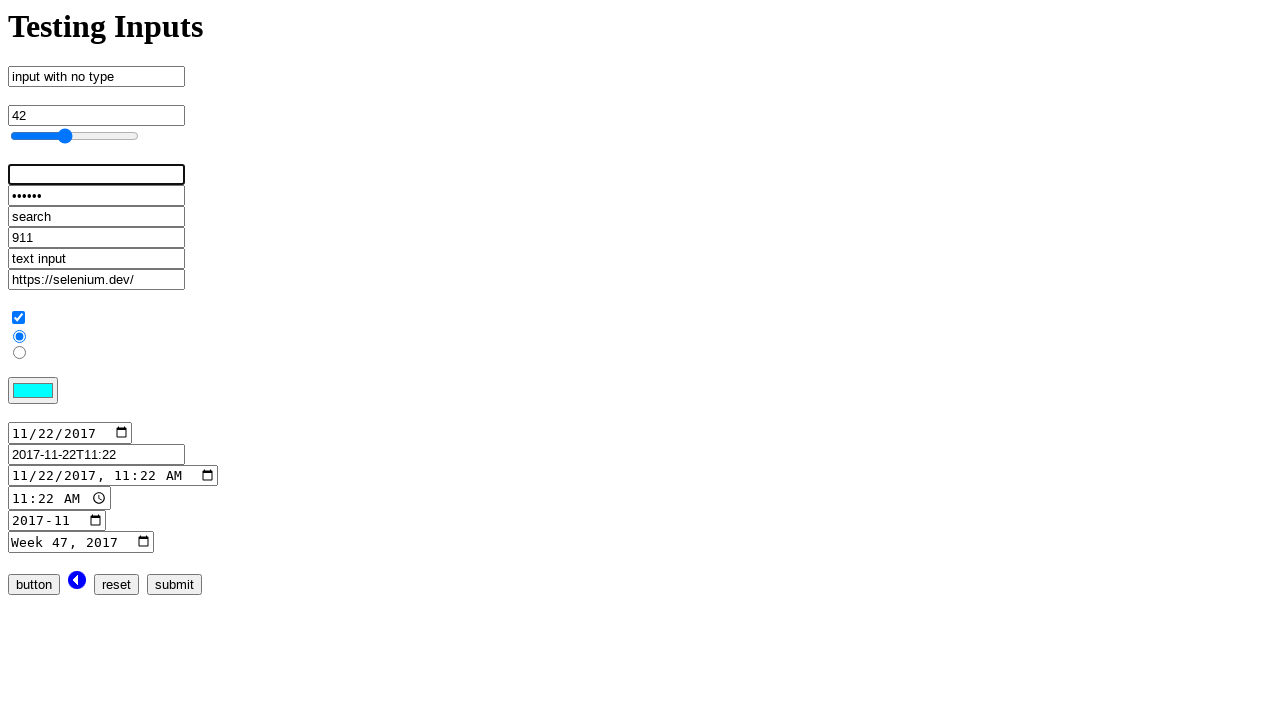

Entered 'admin@localhost.dev' into email input field on input[name='email_input']
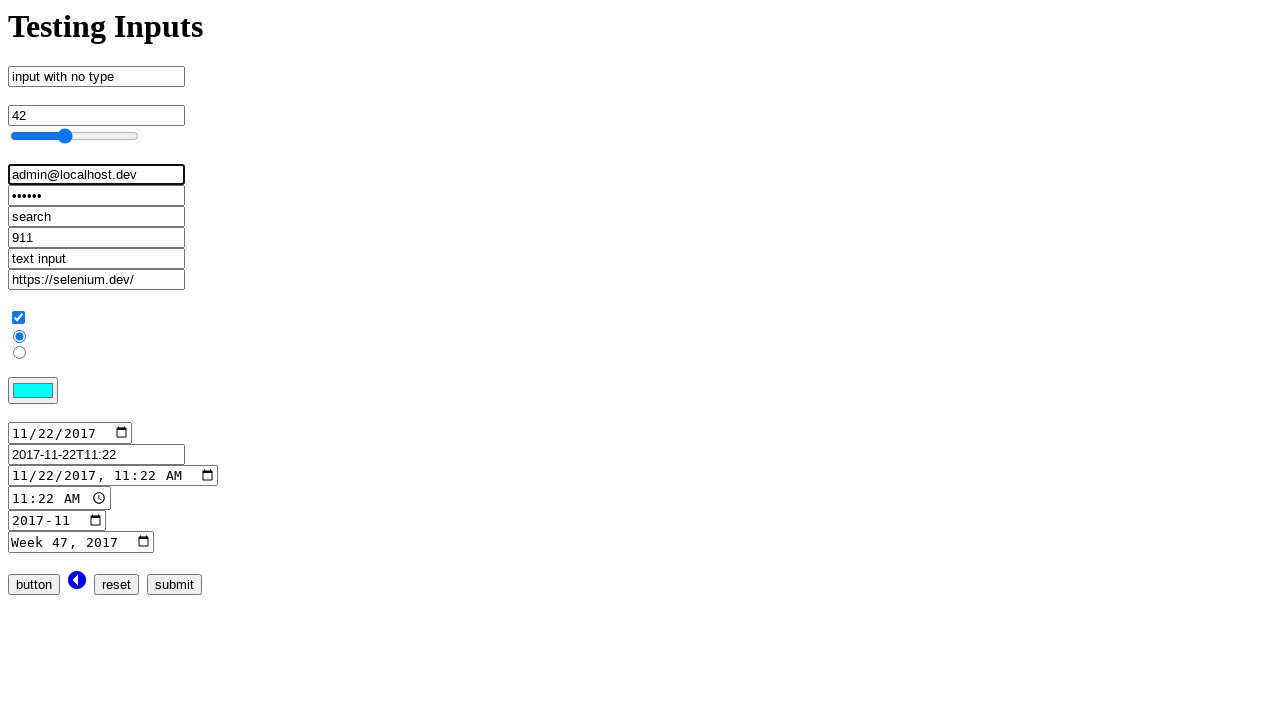

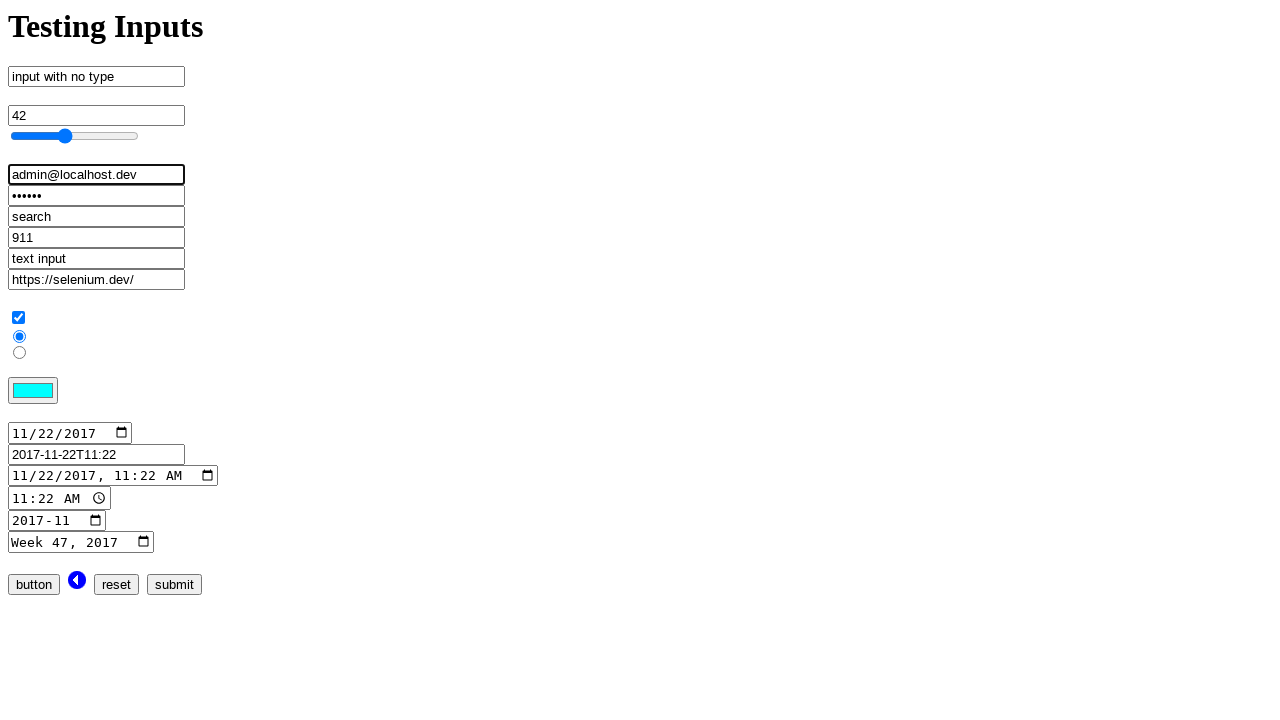